Navigates to Telerik demos page and clicks the "Get A Free Trial" button to go to the download page

Starting URL: https://www.telerik.com/support/demos

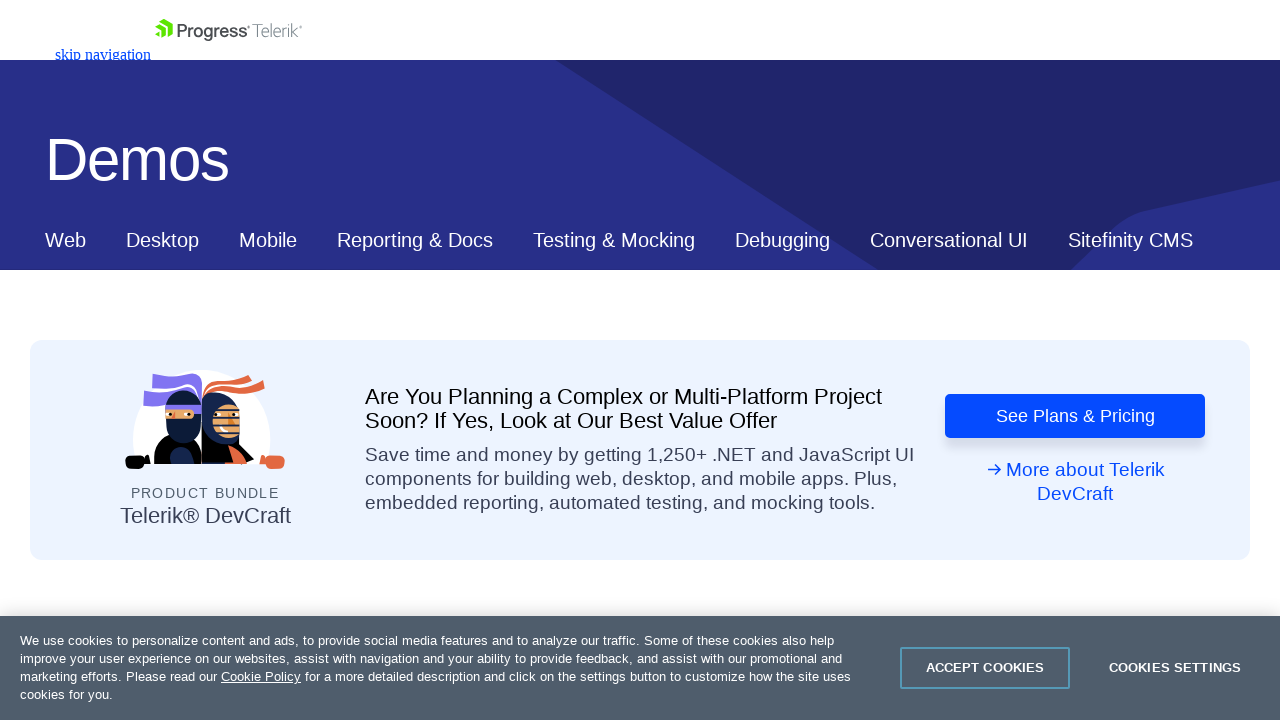

Navigated to Telerik demos page
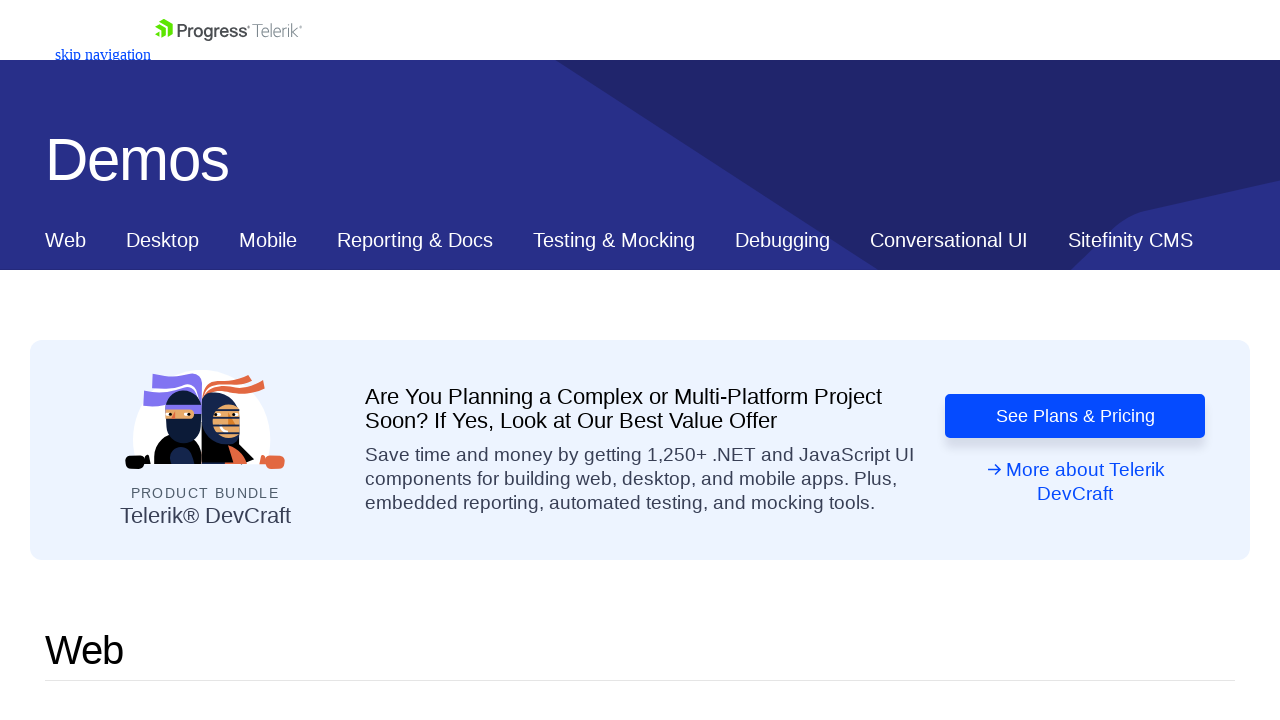

Clicked 'Get A Free Trial' button to navigate to download page at (126, 30) on xpath=//a[contains(text(),'Get A Free Trial')]
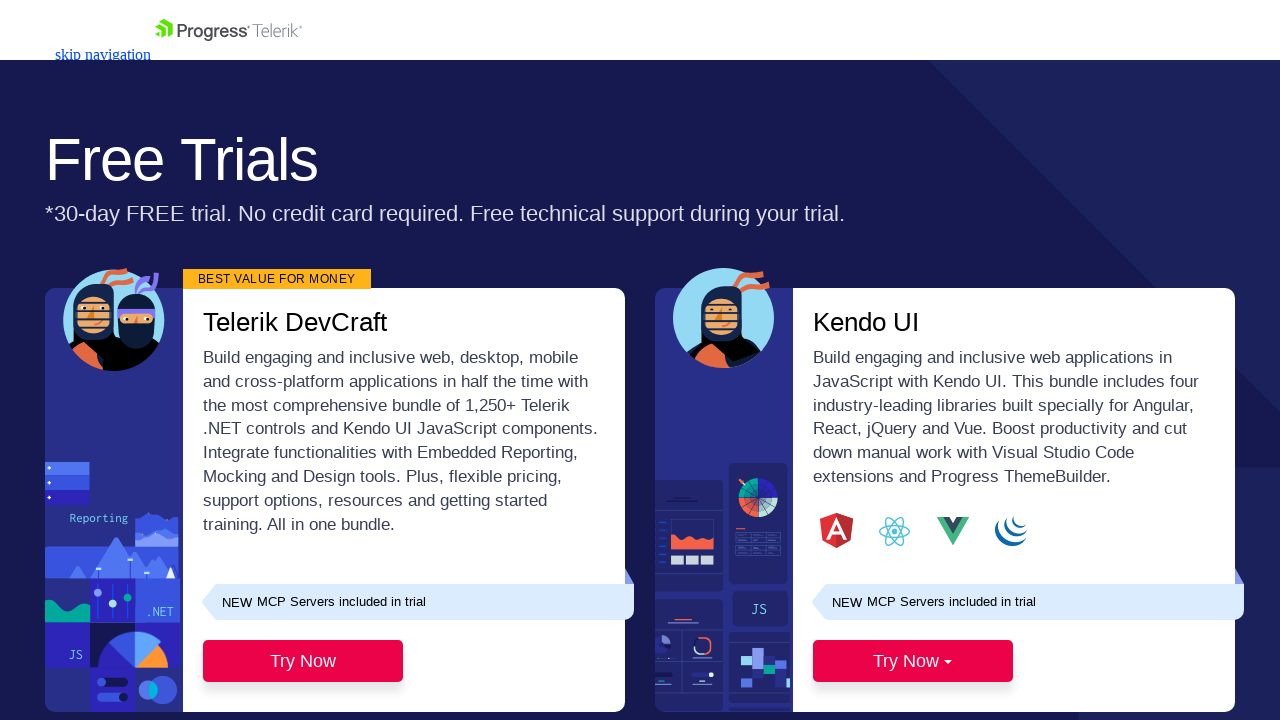

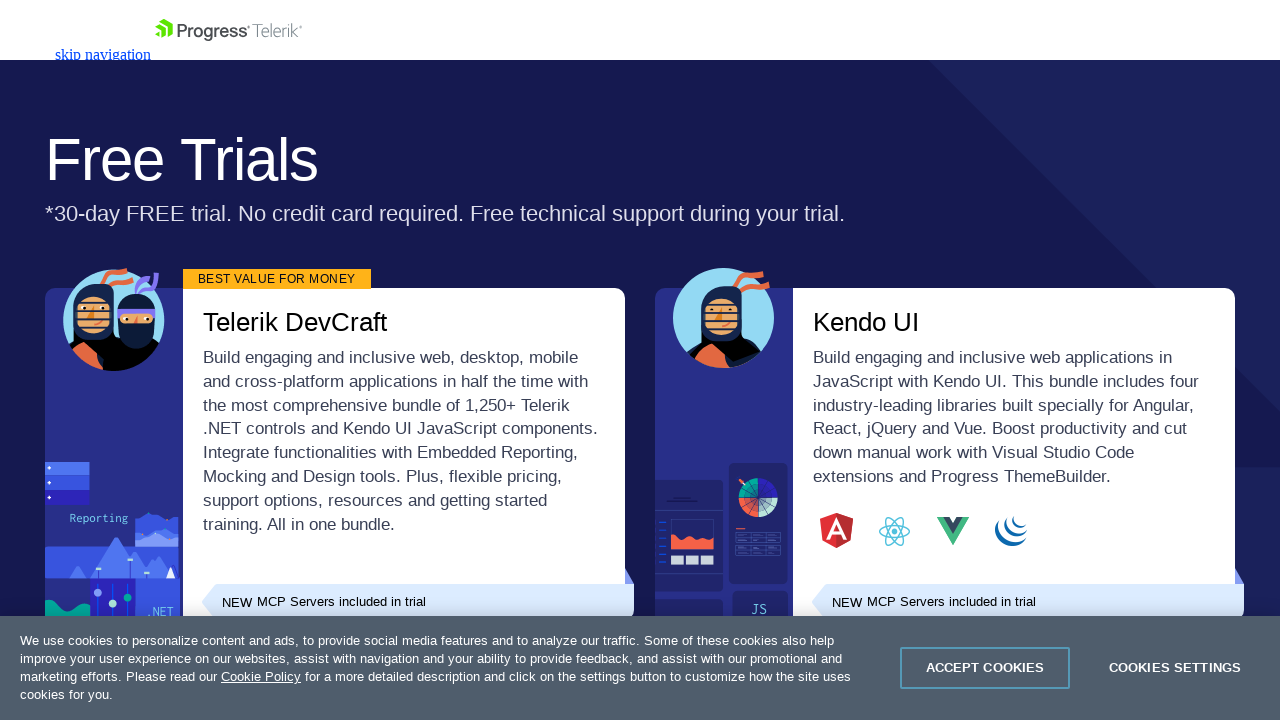